Tests checkbox interaction on an HTML forms demo page by checking if a checkbox is selected and clicking it if not already selected.

Starting URL: http://echoecho.com/htmlforms09.htm

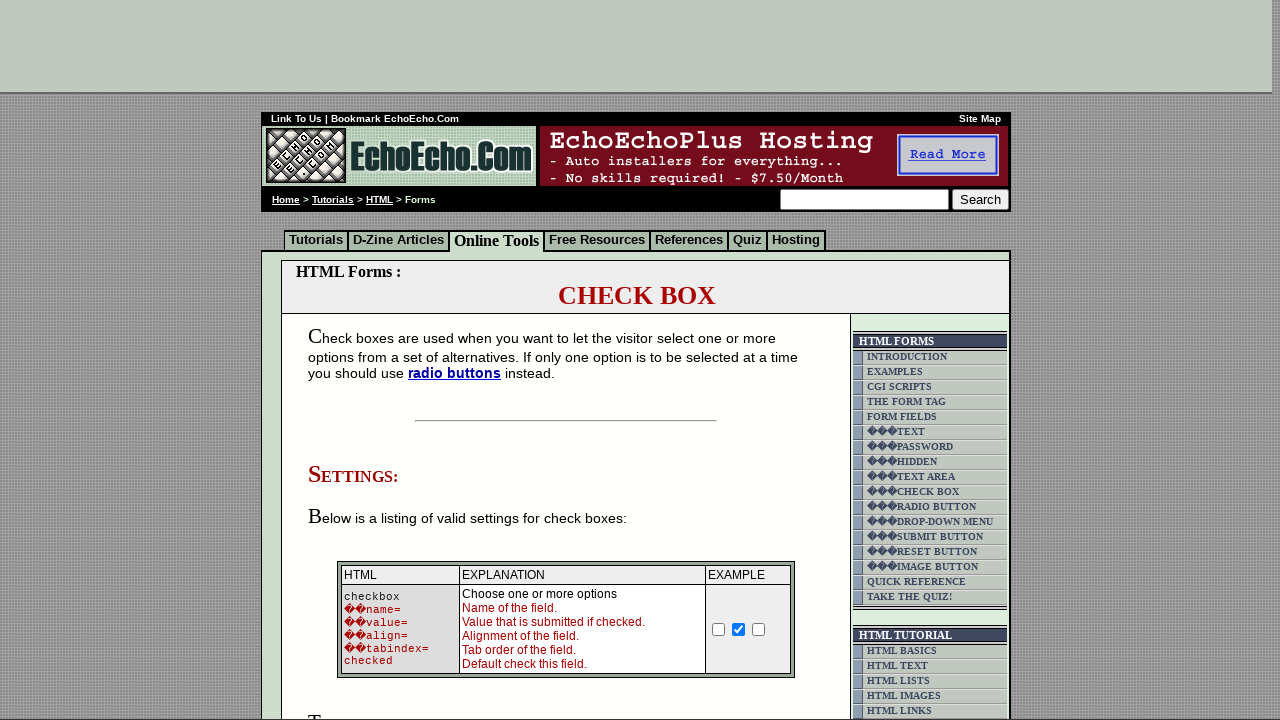

Located checkbox with name 'option1'
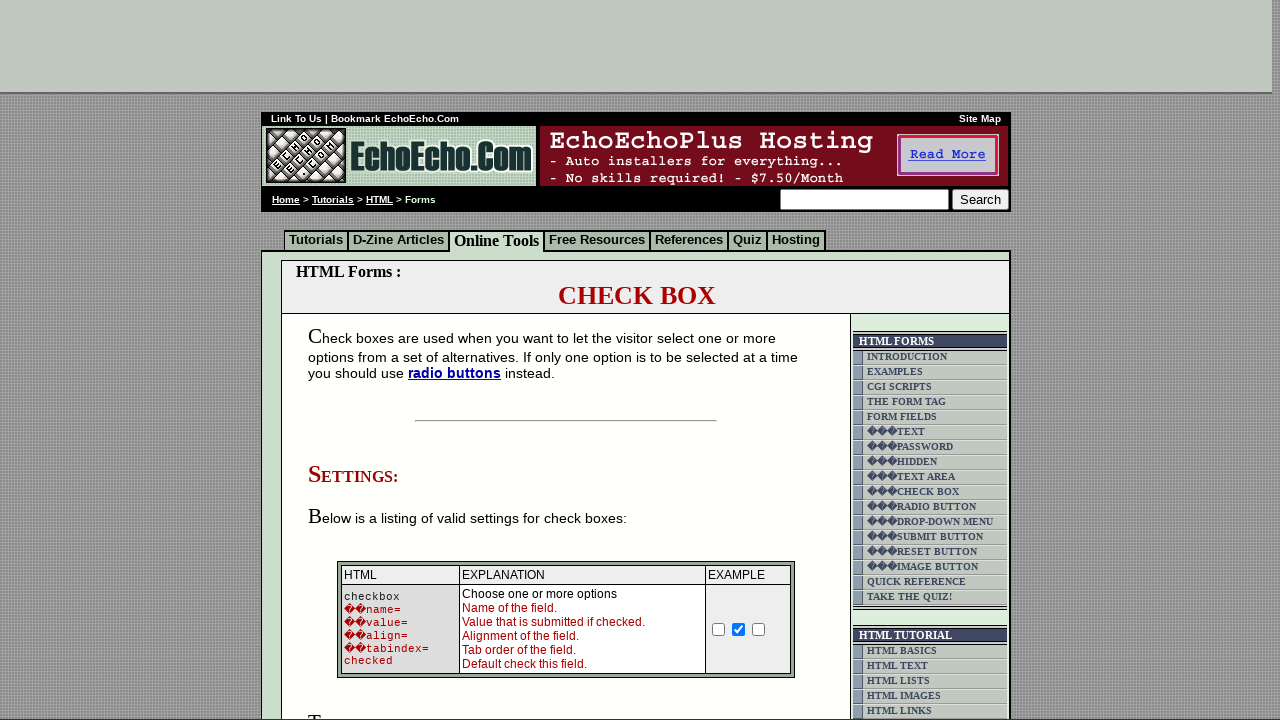

Checkbox is not selected
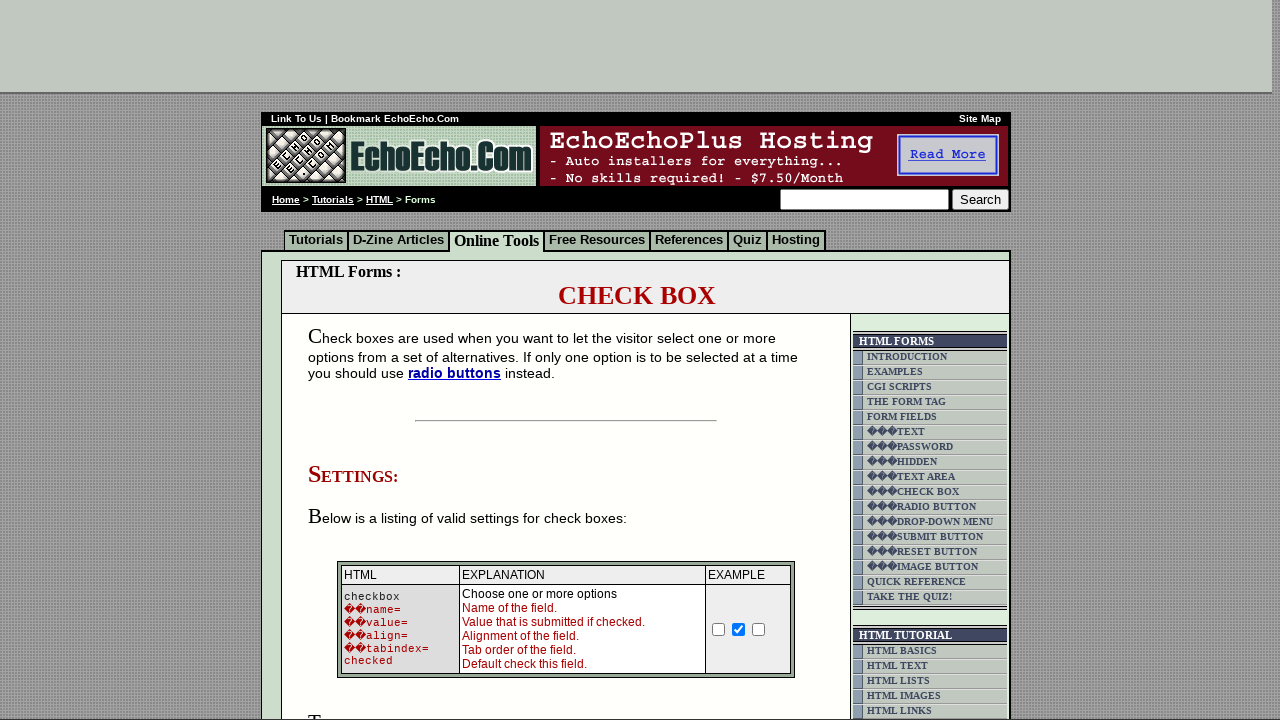

Clicked checkbox to select it at (354, 360) on input[name='option1']
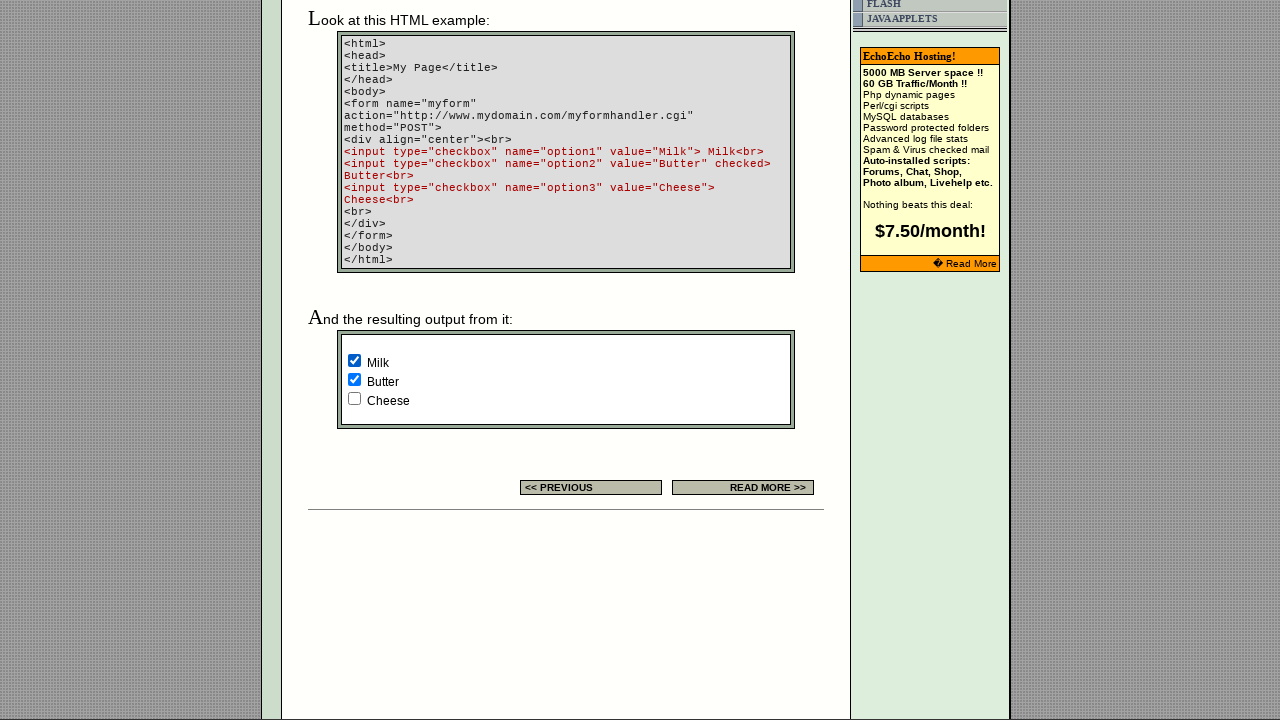

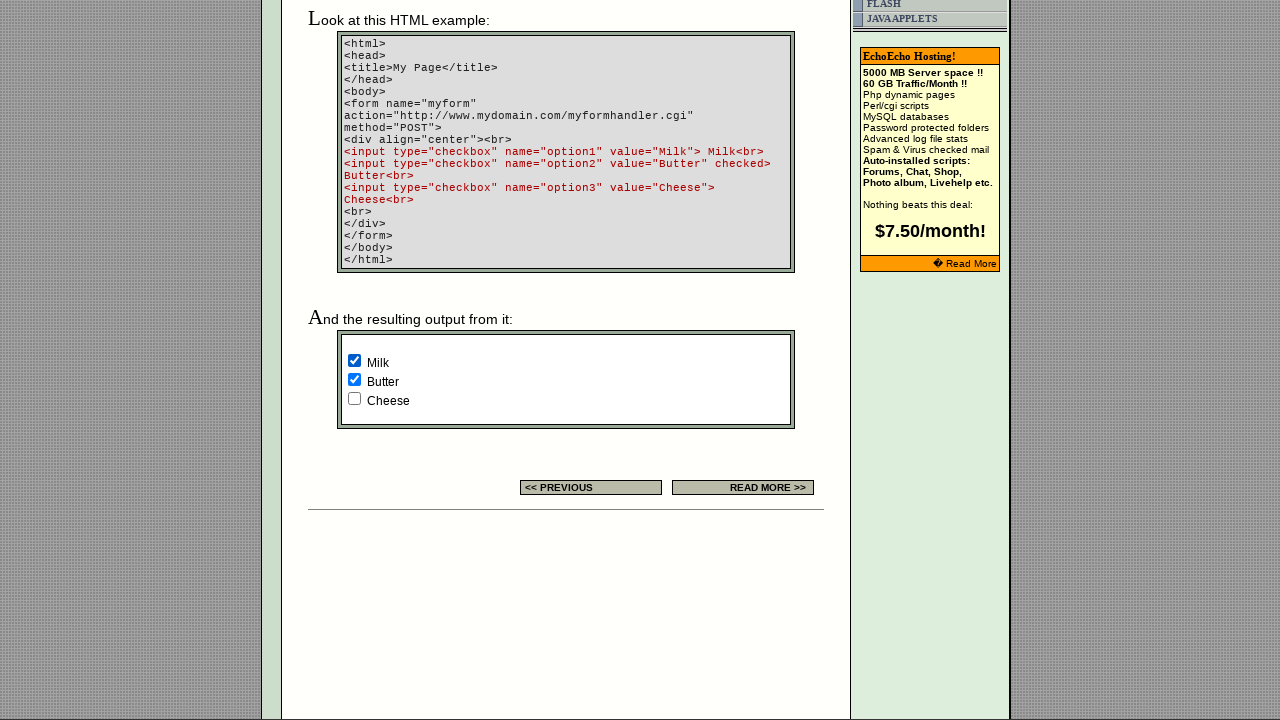